Tests navigation functionality by clicking the "Next" button in the navigation area to move to the next tutorial page.

Starting URL: https://www.w3schools.com/python/default.asp

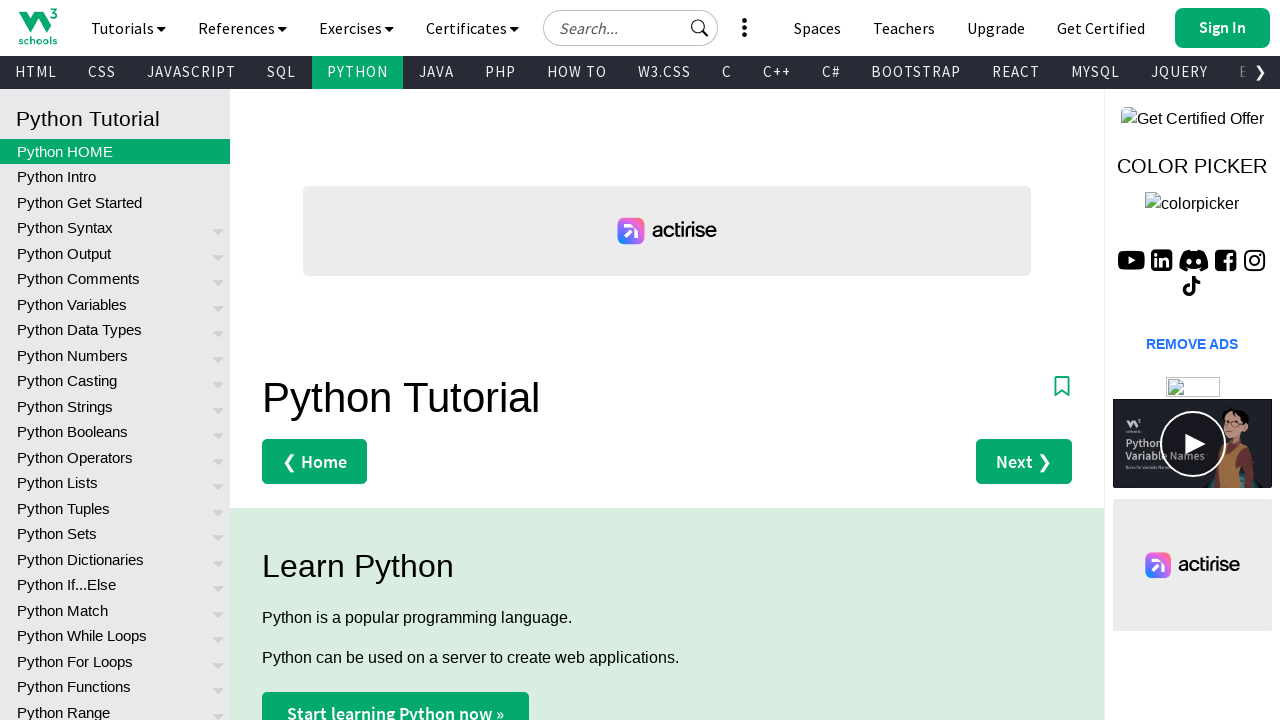

Navigation element '.nextprev' loaded
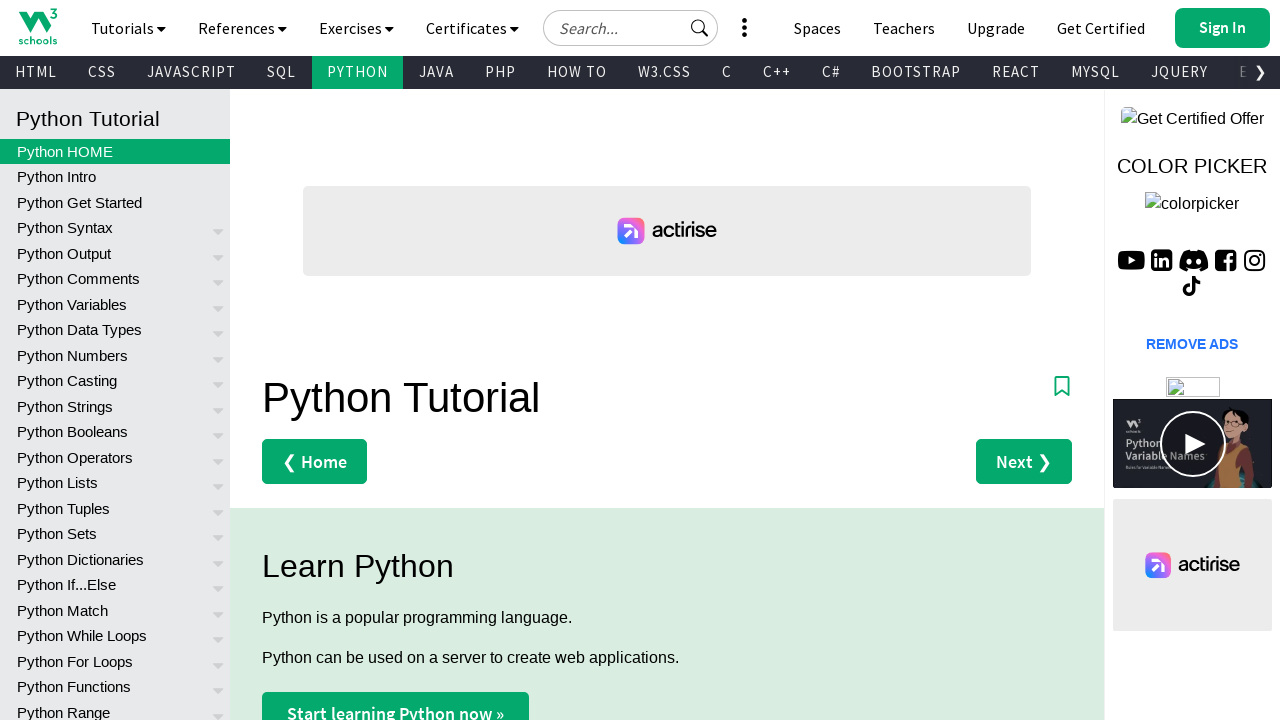

Clicked the 'Next' button to navigate to the next tutorial page at (1024, 462) on .nextprev .w3-right
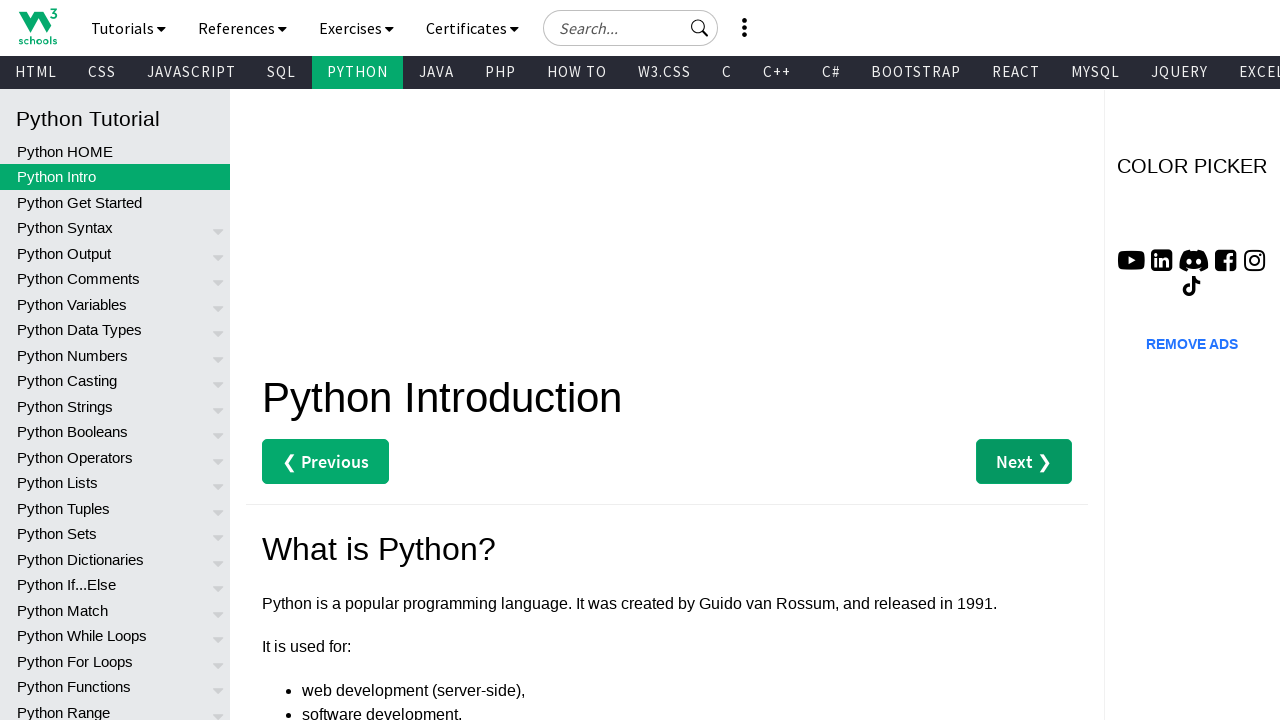

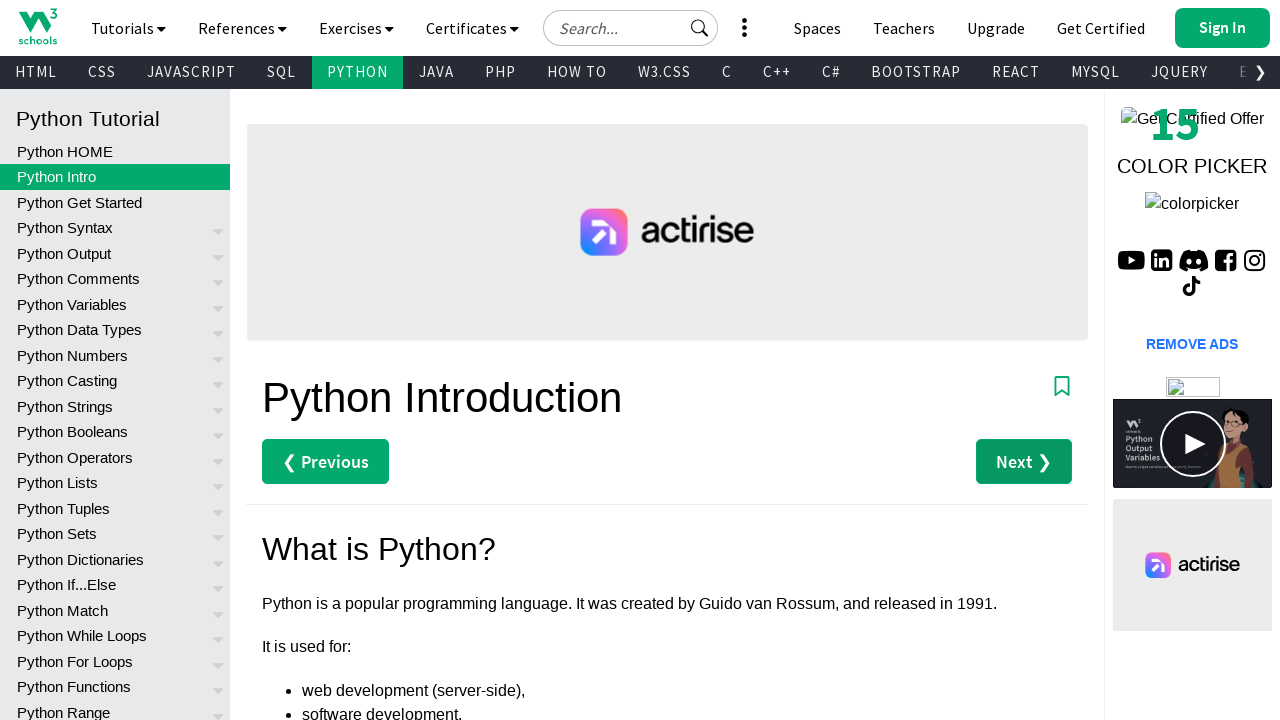